Basic browser invocation test that navigates to a URL to verify the browser can launch and load a page successfully.

Starting URL: https://opensource-demo.orangehrmlive.com/web/index.php/auth/login

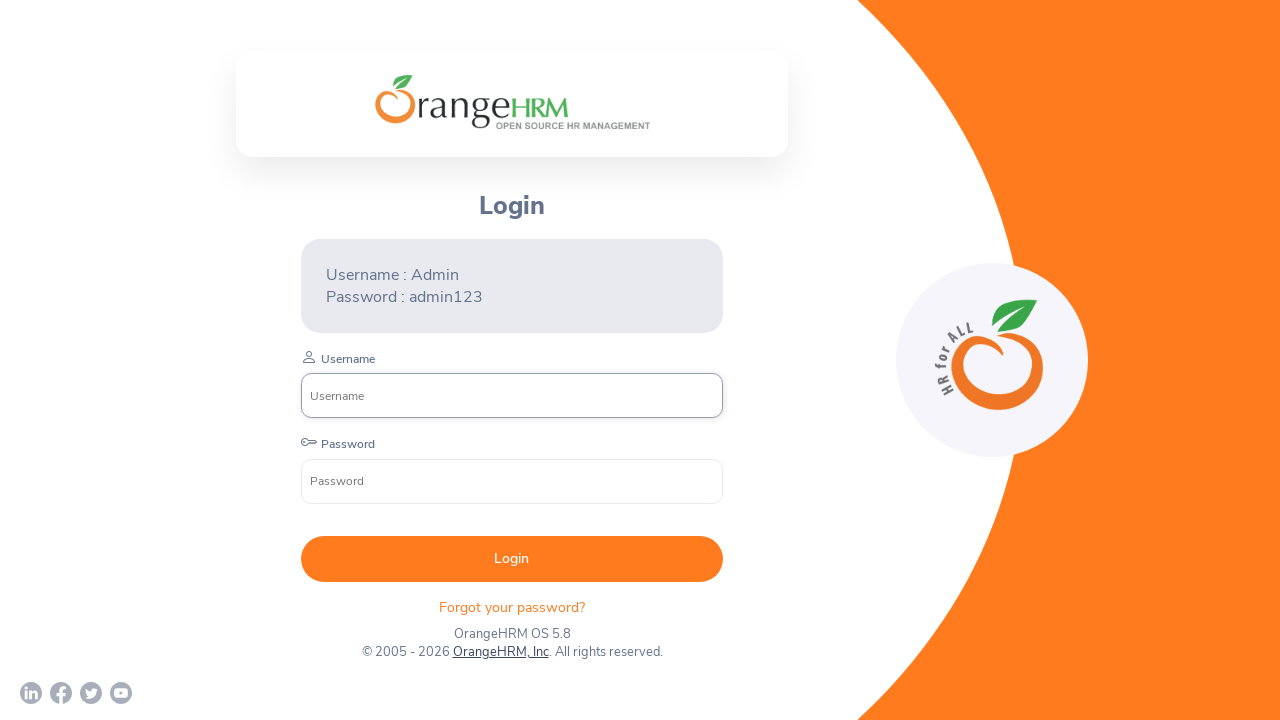

Page loaded and DOM content ready at https://opensource-demo.orangehrmlive.com/web/index.php/auth/login
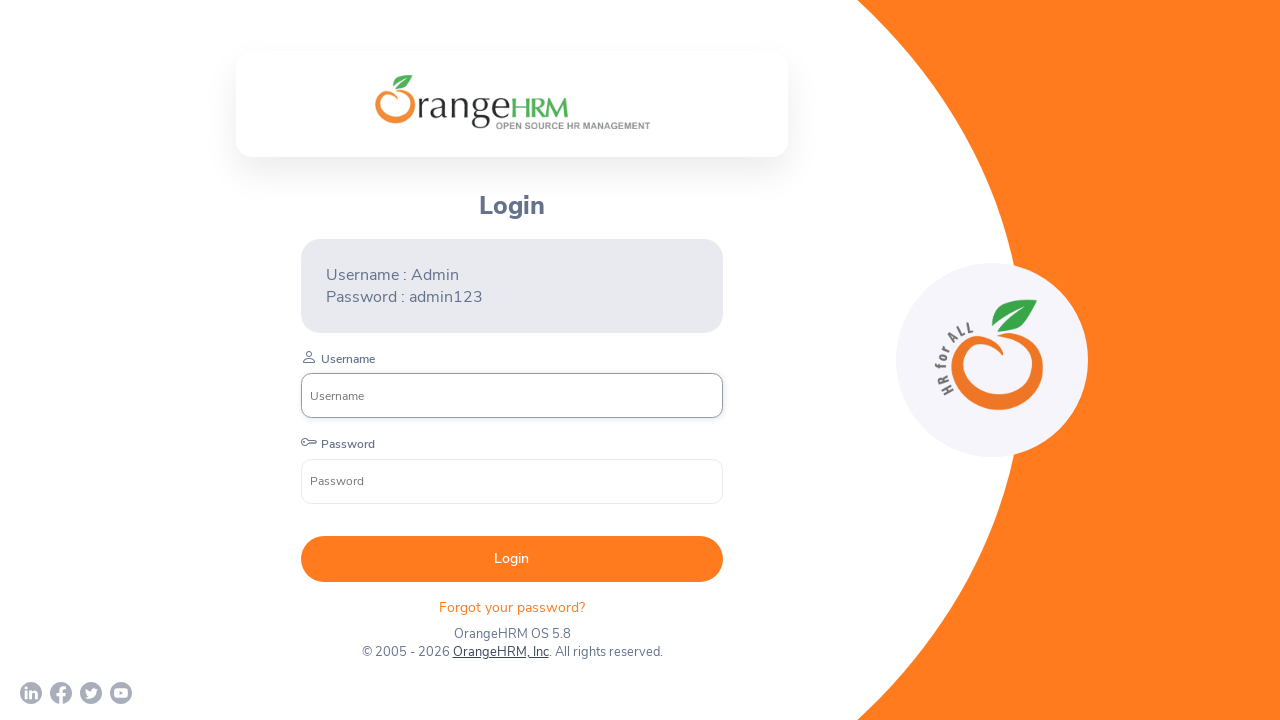

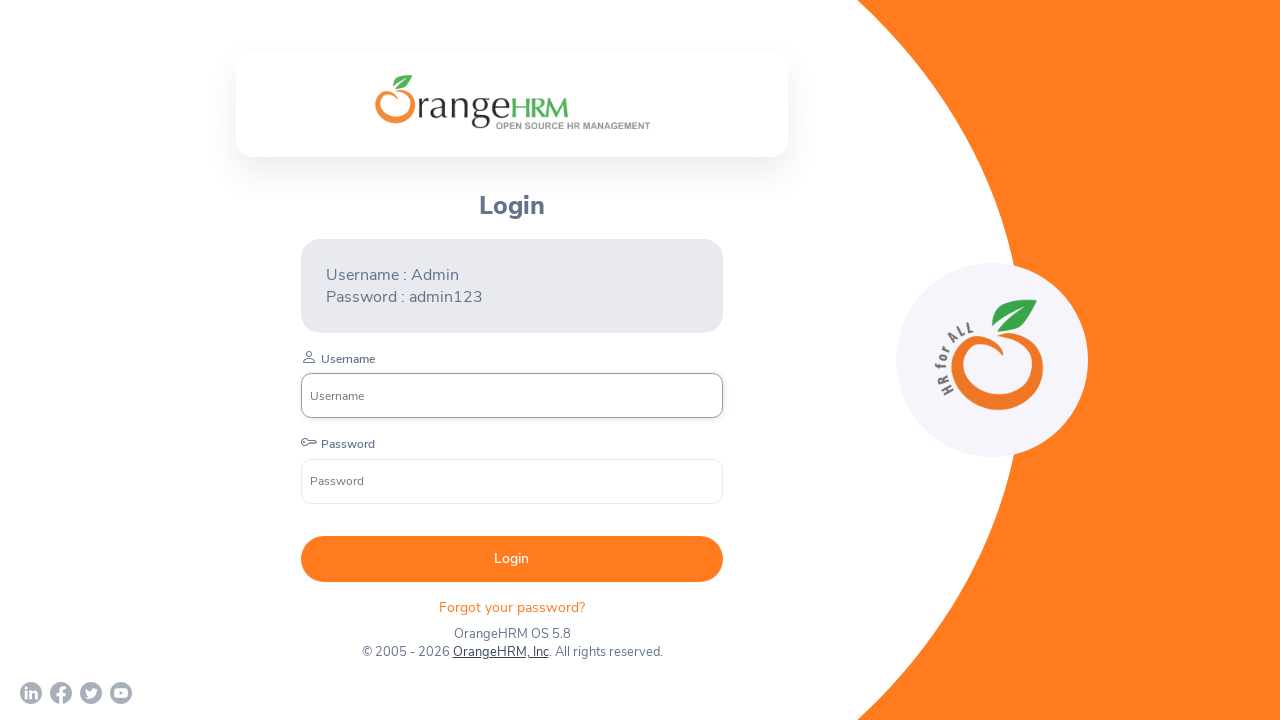